Tests JavaScript prompt interaction on W3Schools tryit editor by switching themes, clicking a button in an iframe, and handling an alert prompt

Starting URL: https://www.w3schools.com/js/tryit.asp?filename=tryjs_prompt

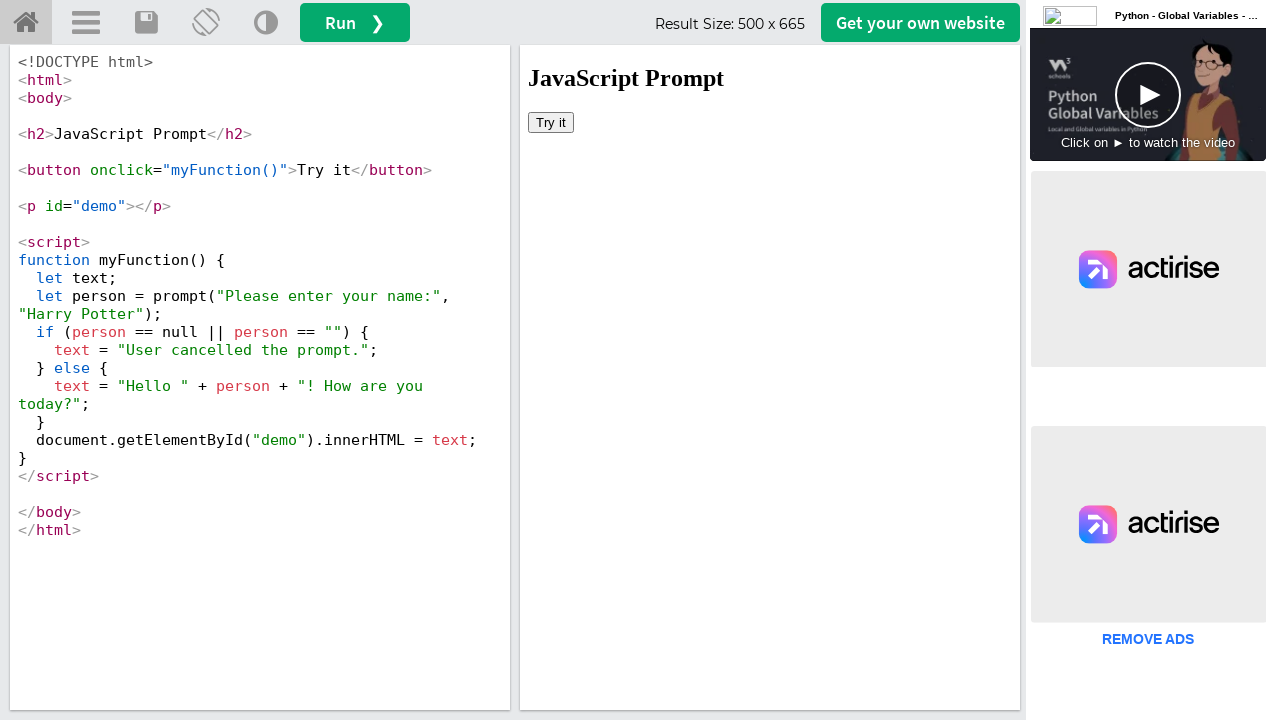

Clicked theme toggle button to switch themes at (266, 23) on xpath=//a[@onclick="retheme()"]
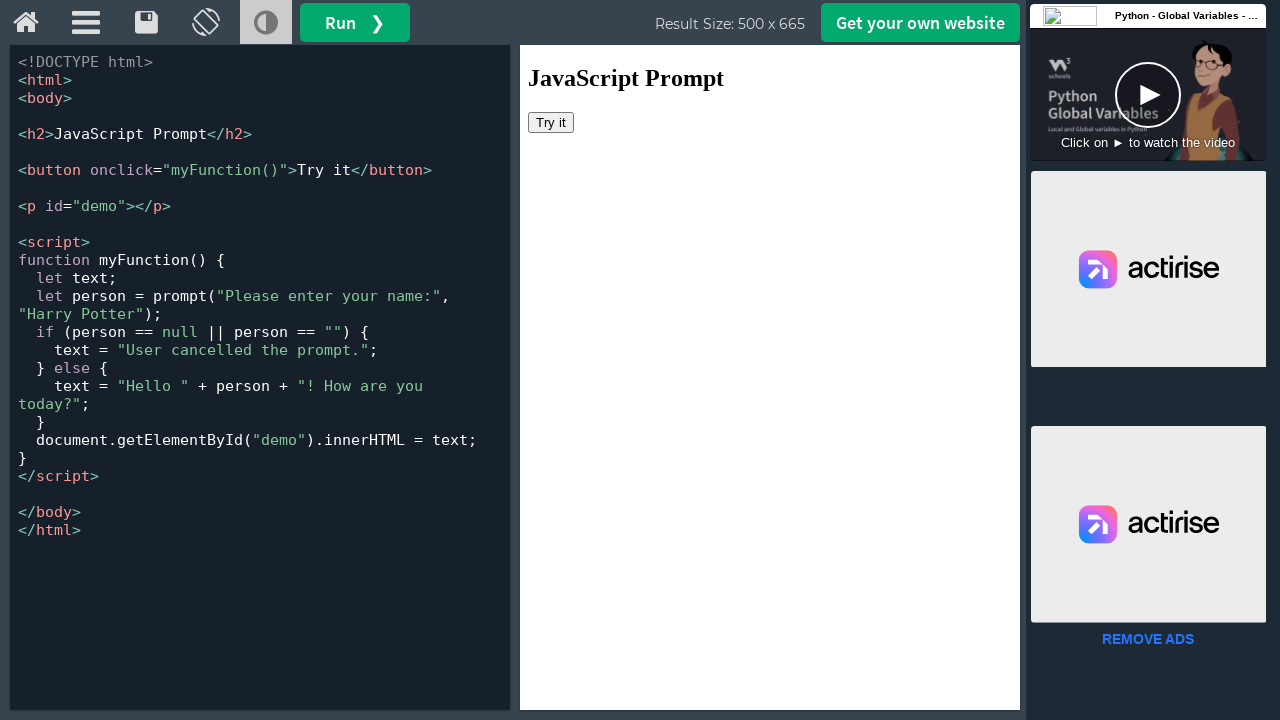

Clicked 'Try it' button inside iframe at (551, 122) on iframe[id='iframeResult'] >> internal:control=enter-frame >> xpath=//button[text
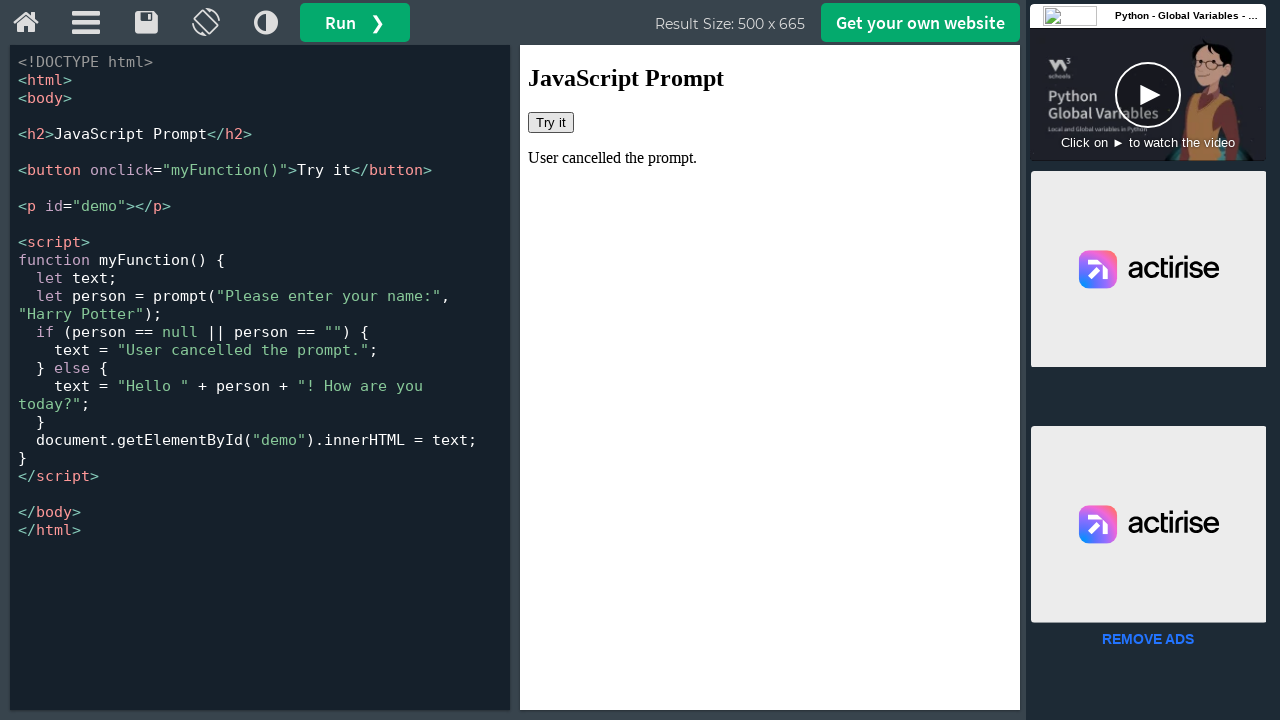

Set up dialog handler to accept prompt with 'Tom'
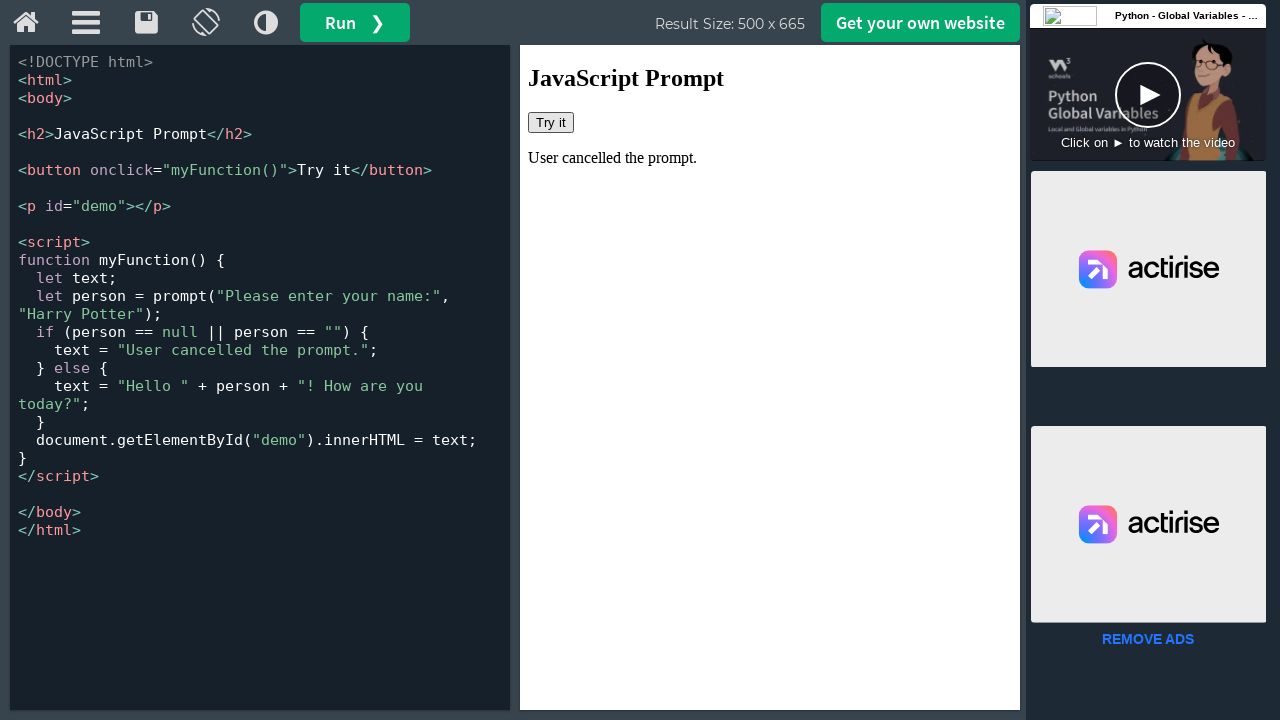

Clicked theme toggle button again to switch themes back at (266, 23) on xpath=//a[@onclick="retheme()"]
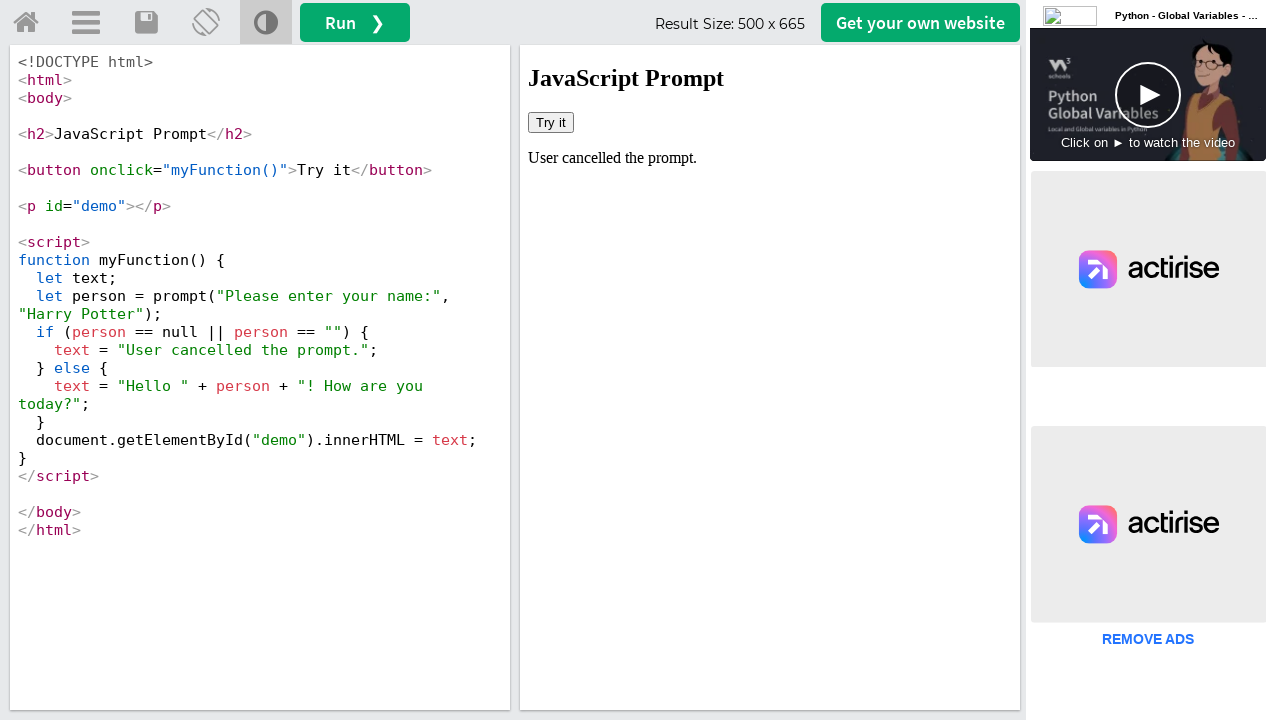

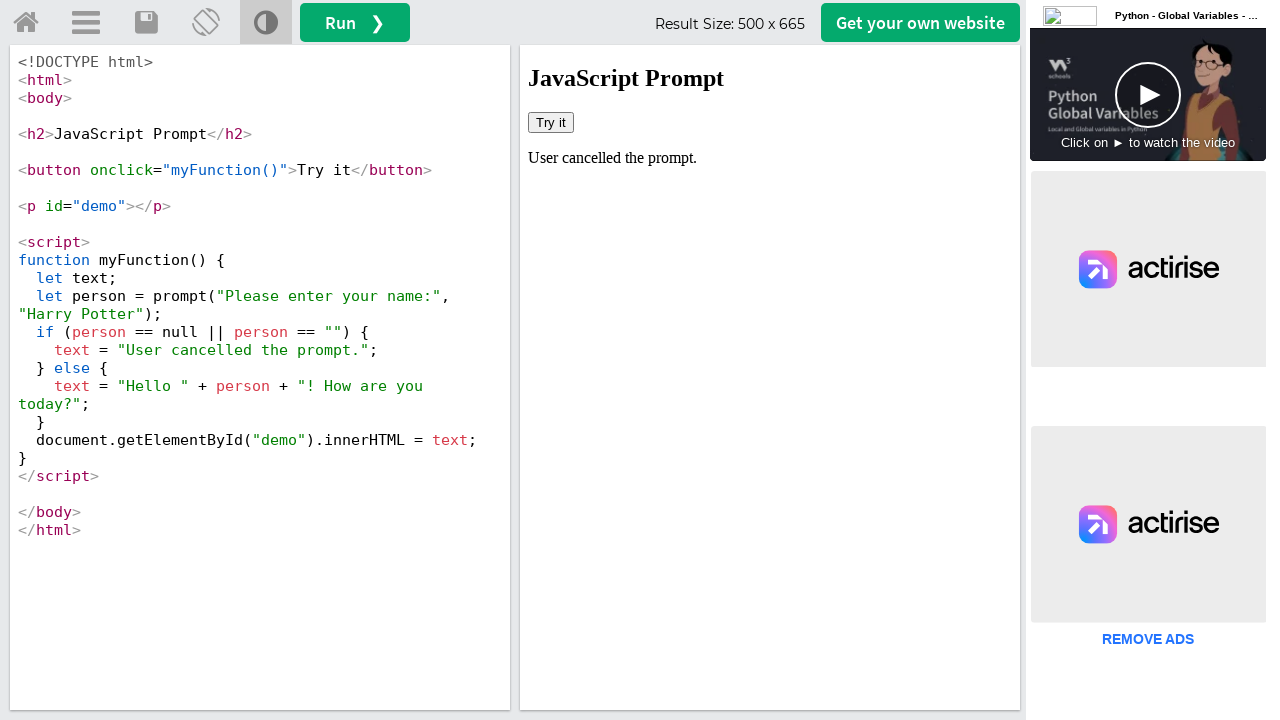